Tests alert popup handling by triggering different alert types and accepting or dismissing them

Starting URL: https://rahulshettyacademy.com/AutomationPractice/

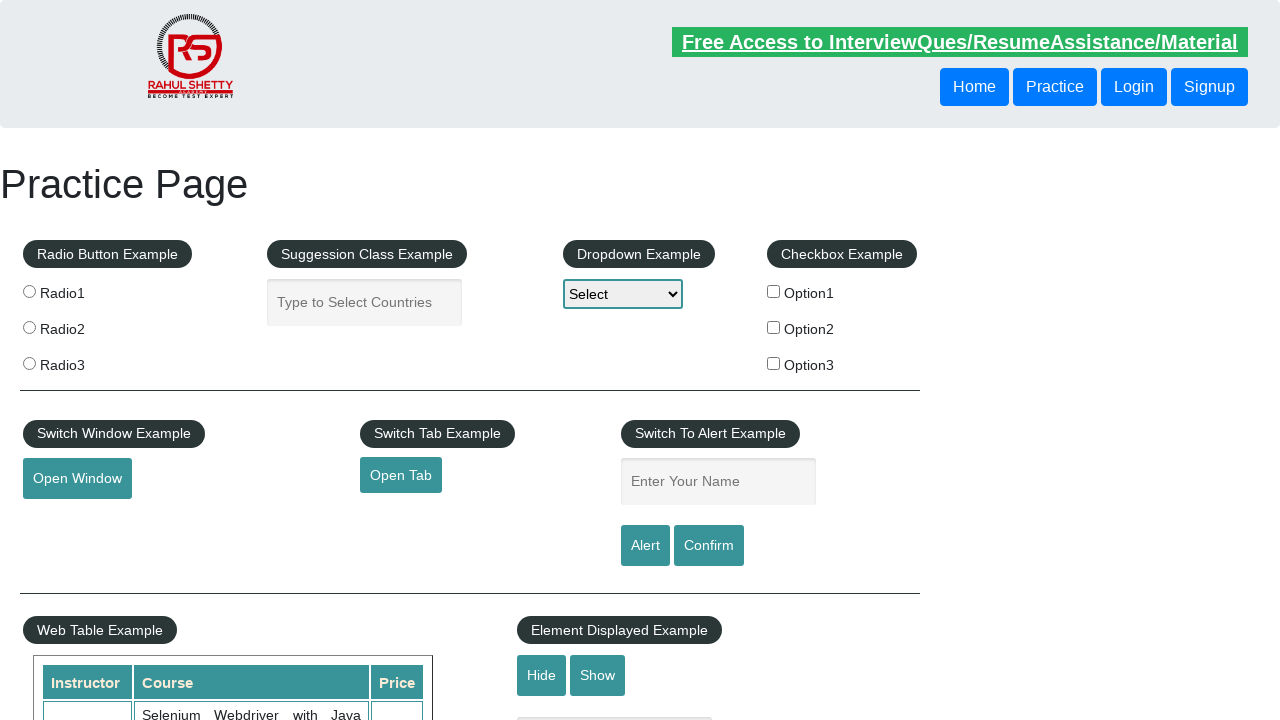

Clicked alert button to trigger simple alert at (645, 546) on #alertbtn
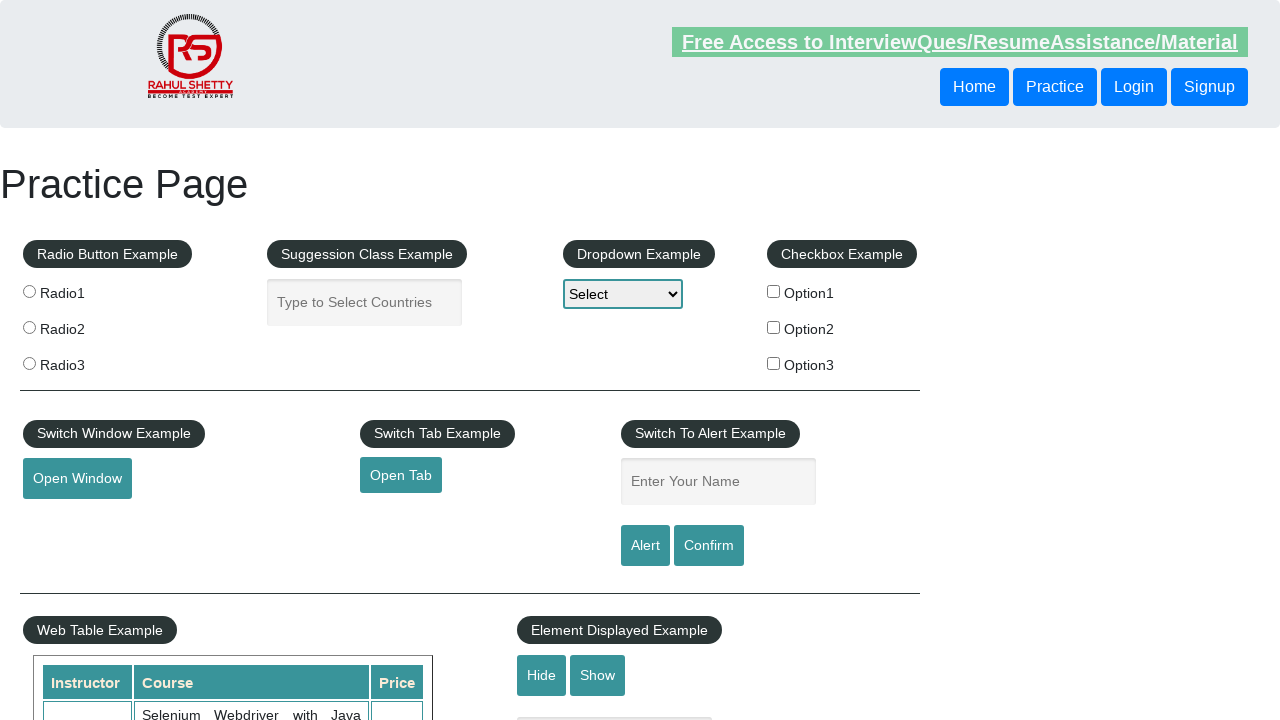

Set up dialog handler to accept alerts
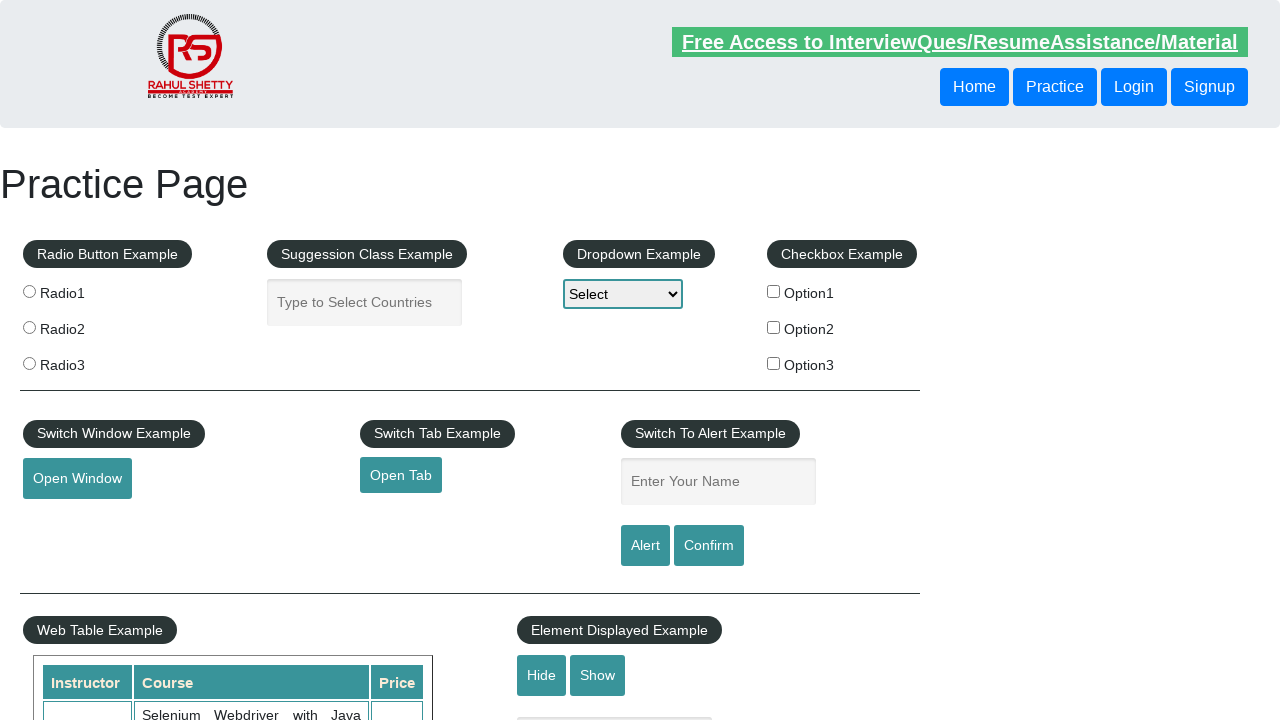

Clicked confirm button to trigger confirmation dialog at (709, 546) on #confirmbtn
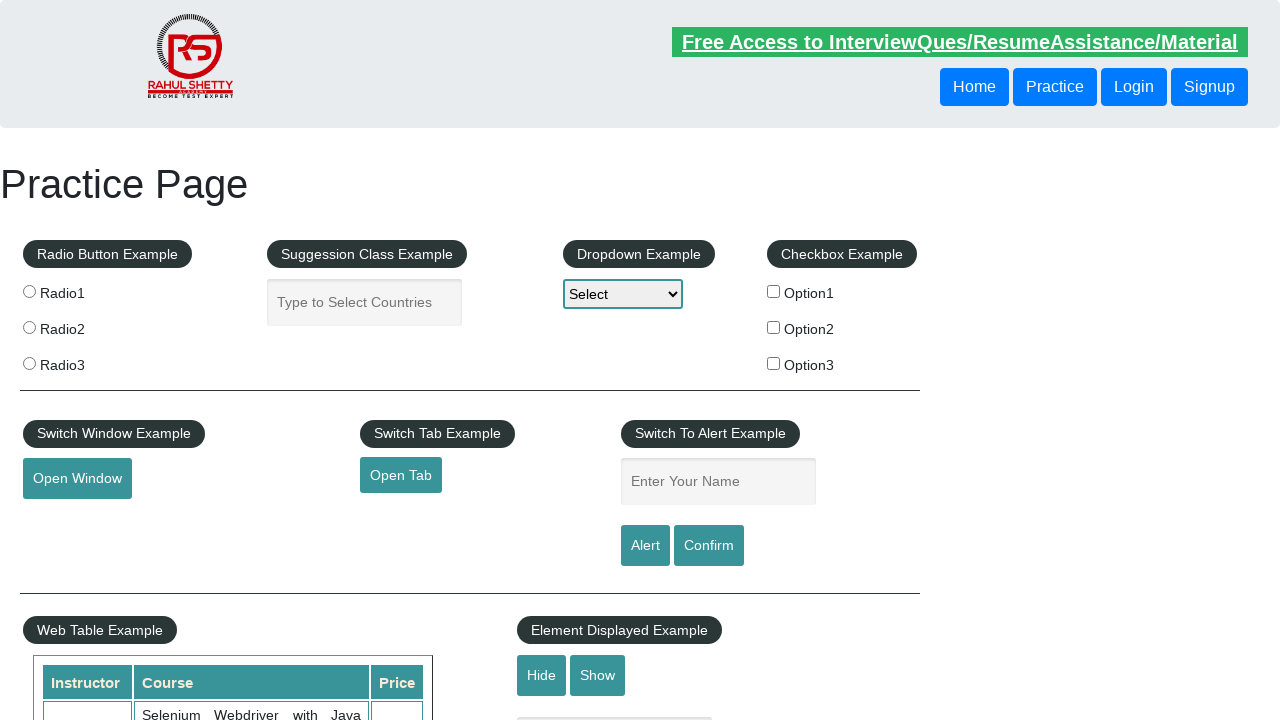

Set up dialog handler to dismiss next confirmation dialog
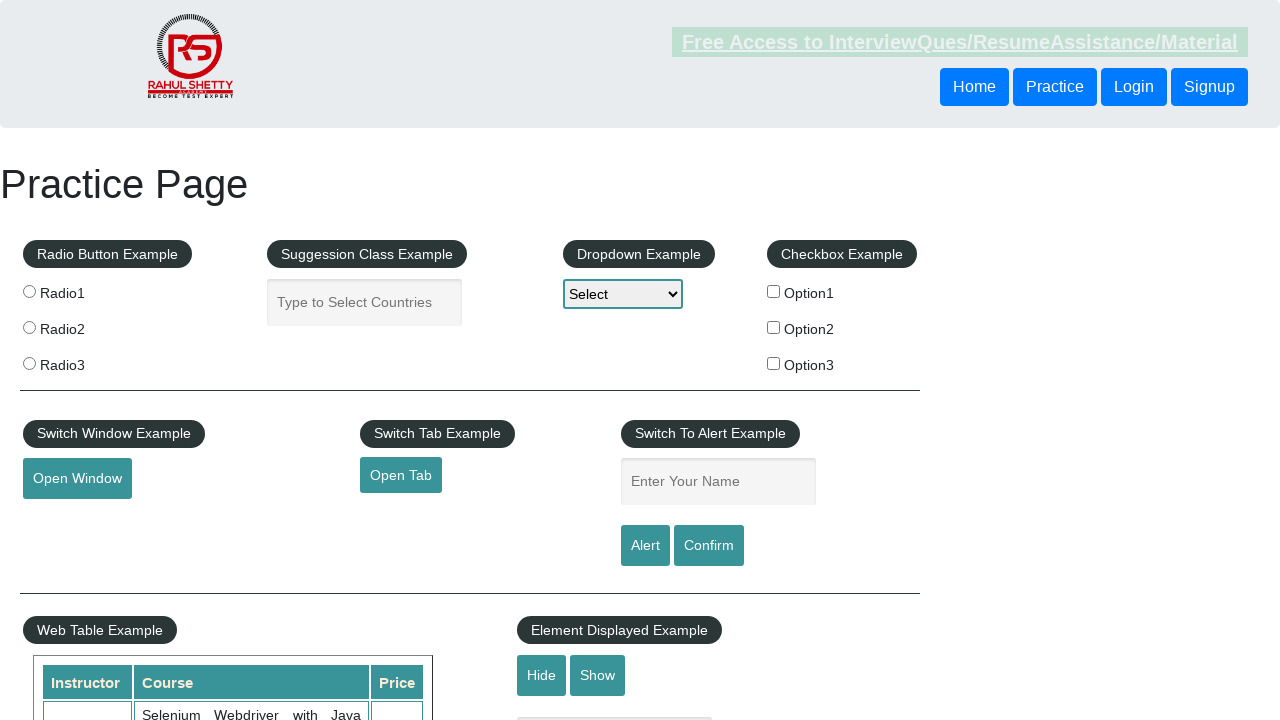

Clicked confirm button again to trigger and dismiss confirmation dialog at (709, 546) on #confirmbtn
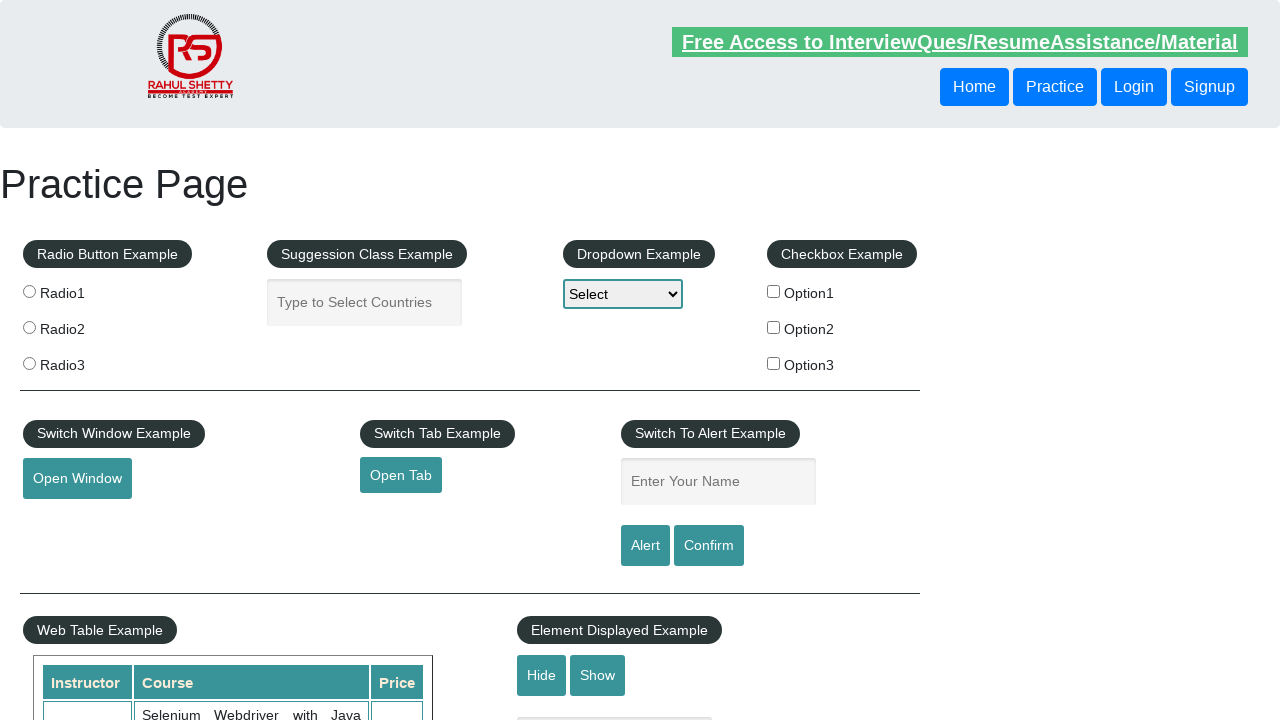

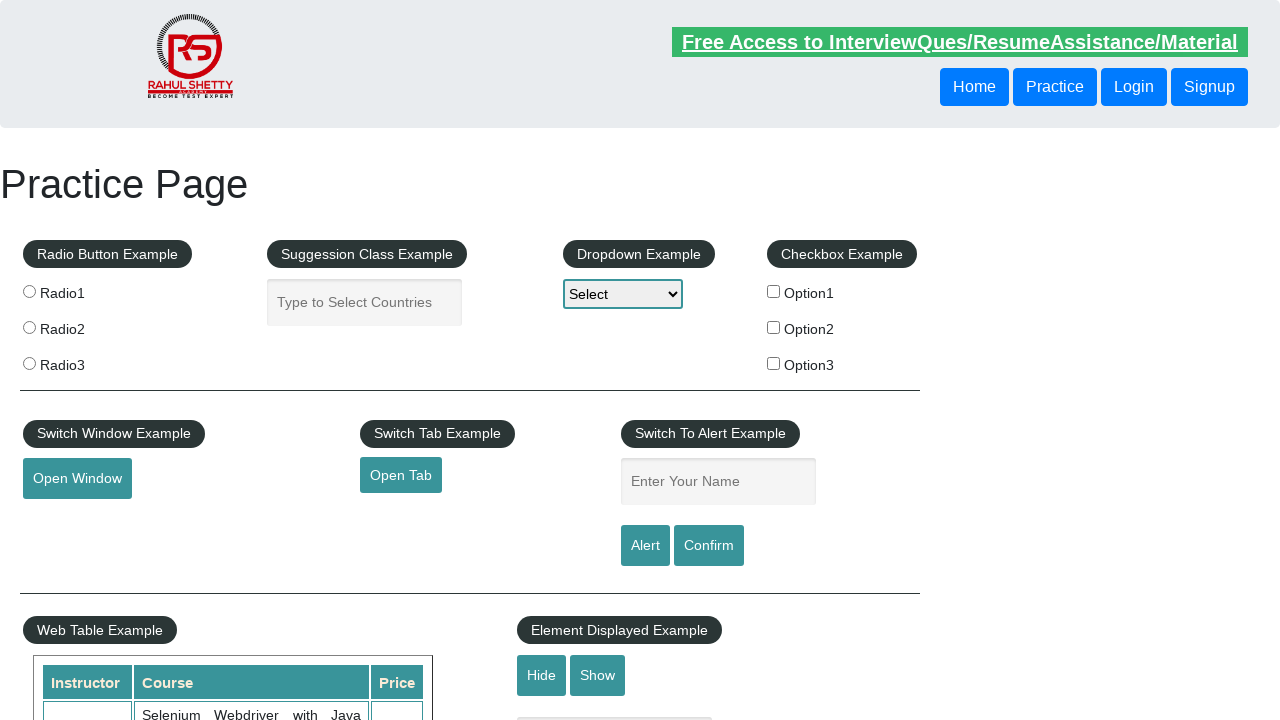